Tests handling a simple JavaScript alert by clicking the Simple Alert button, reading the alert text, and accepting it

Starting URL: https://v1.training-support.net/selenium/javascript-alerts

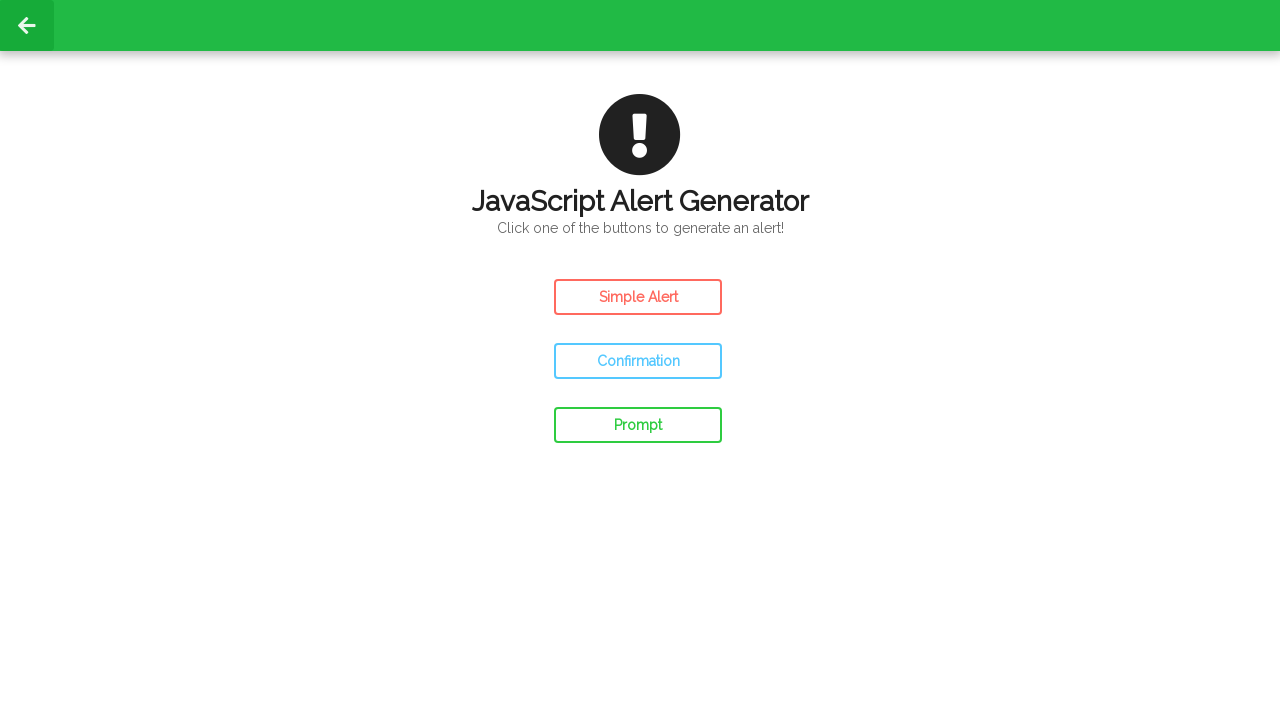

Clicked the Simple Alert button at (638, 297) on xpath=//button[text()='Simple Alert']
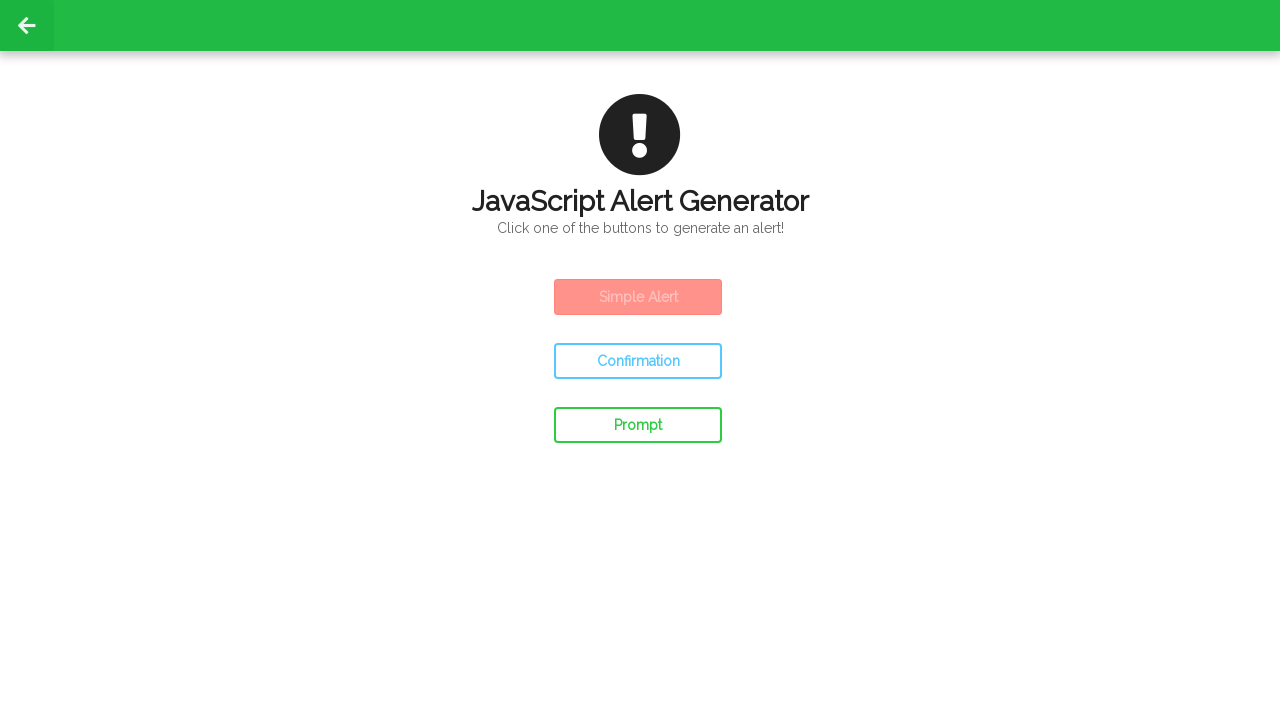

Set up dialog handler to accept alerts
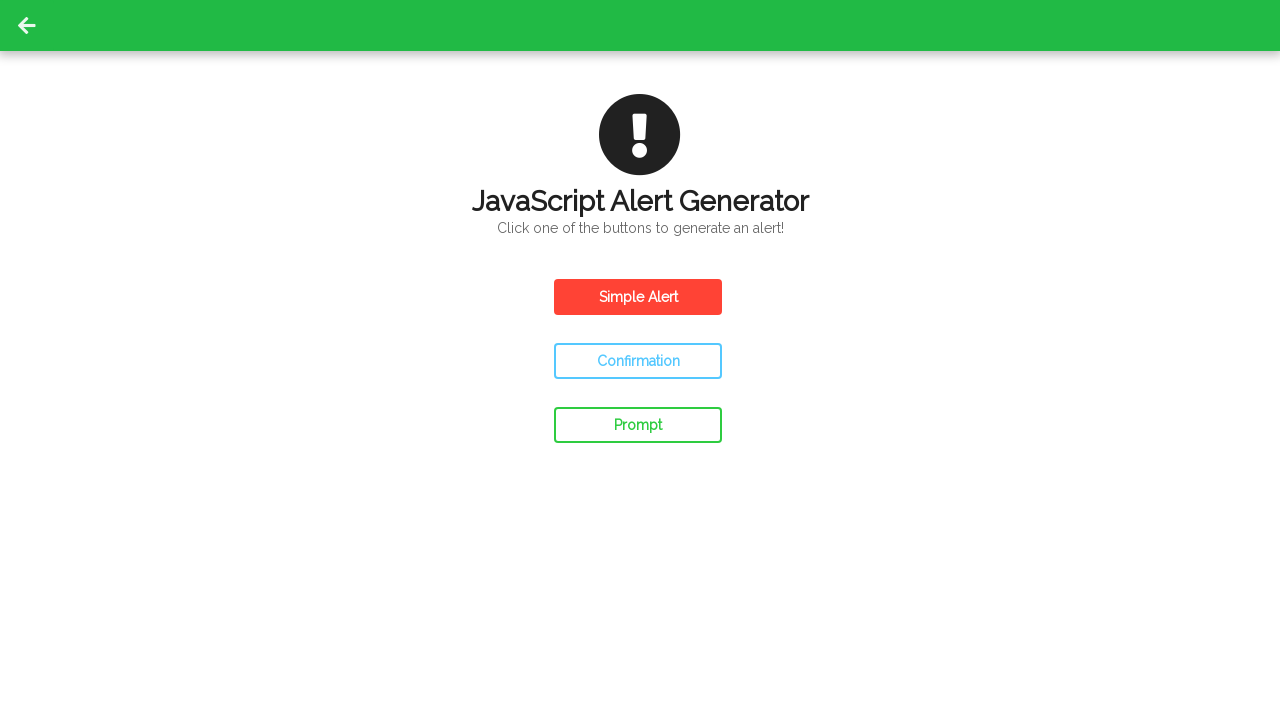

Waited 500ms for result to update
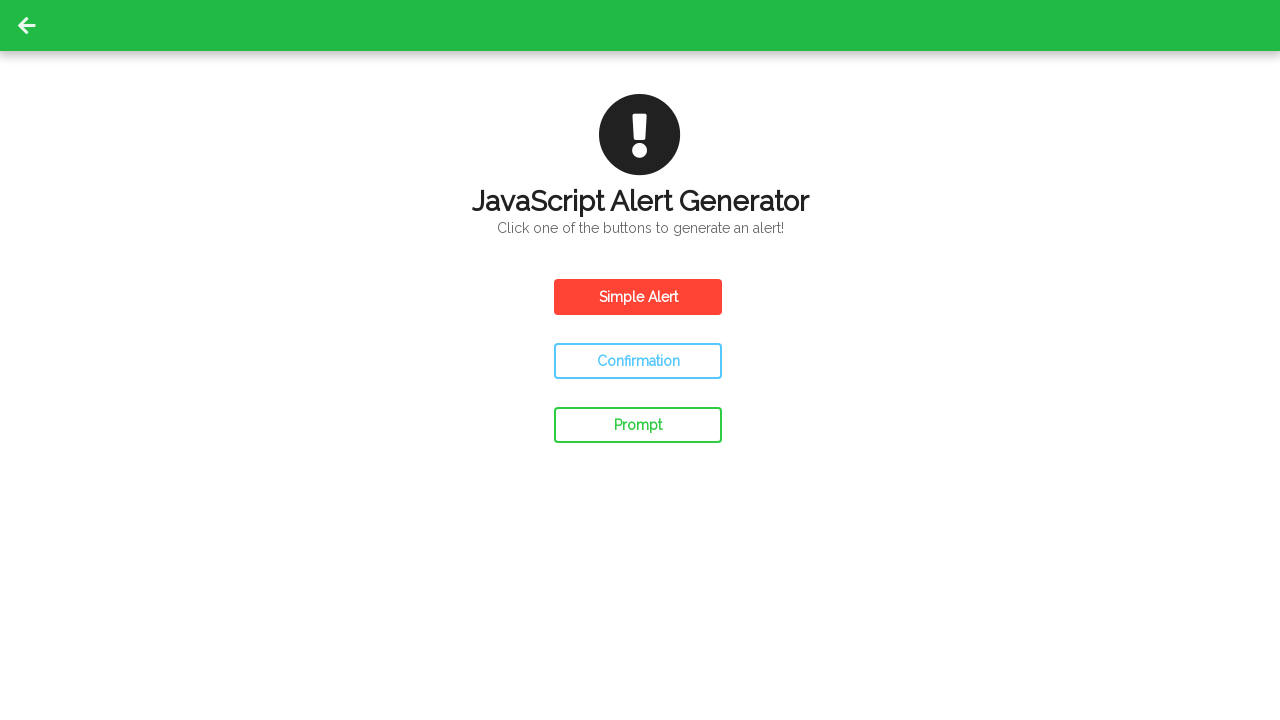

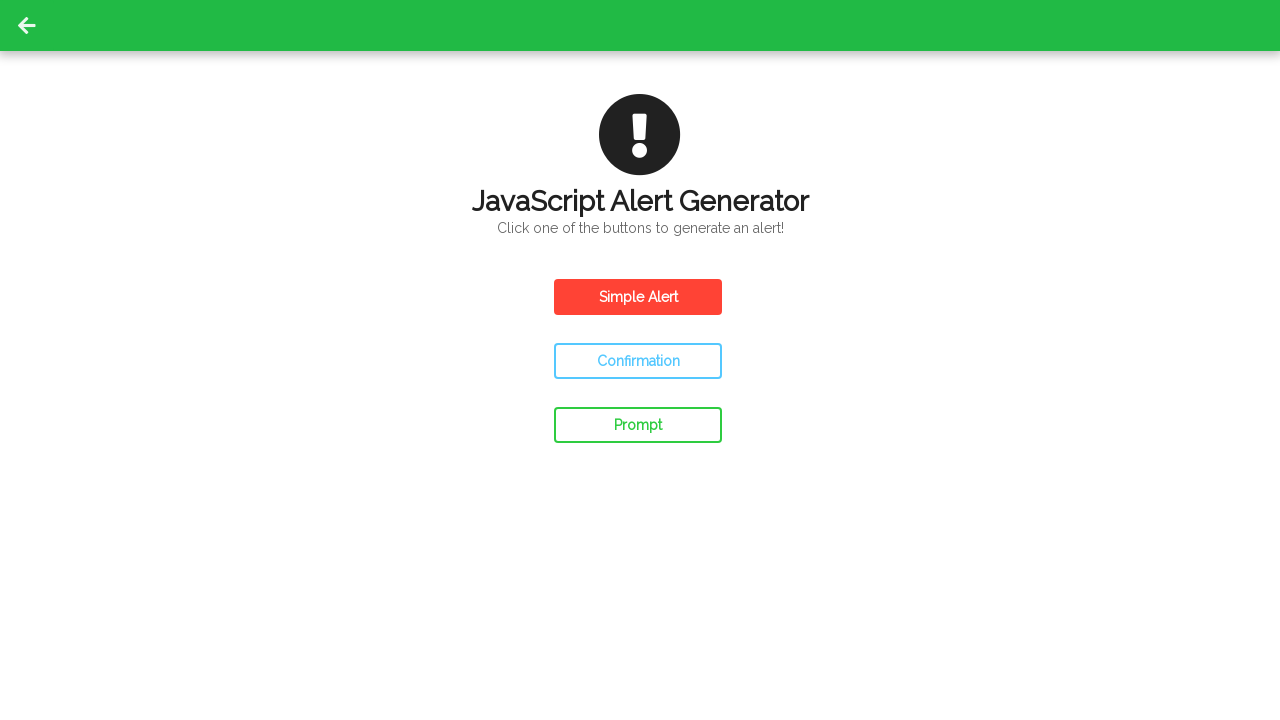